Tests a math page by verifying default states of radio buttons and checking that a submit button becomes disabled after a timeout period

Starting URL: https://suninjuly.github.io/math.html

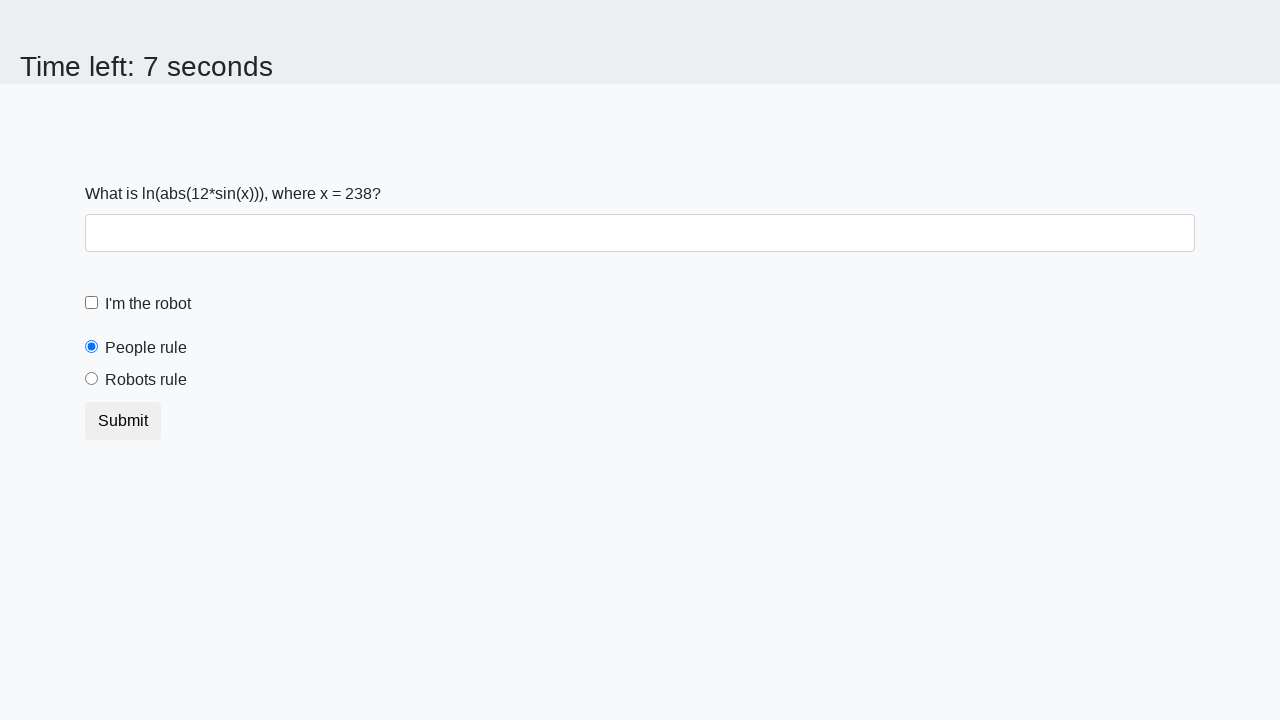

Navigated to math page
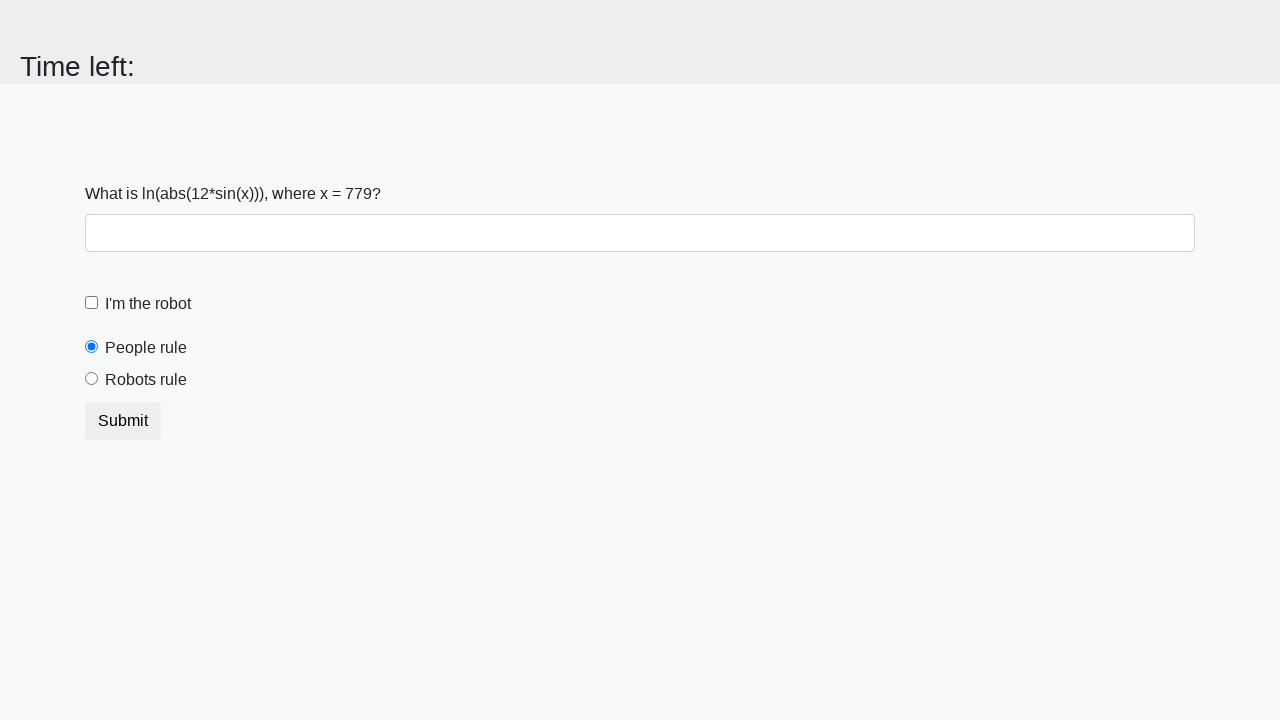

Page loaded and people radio element found
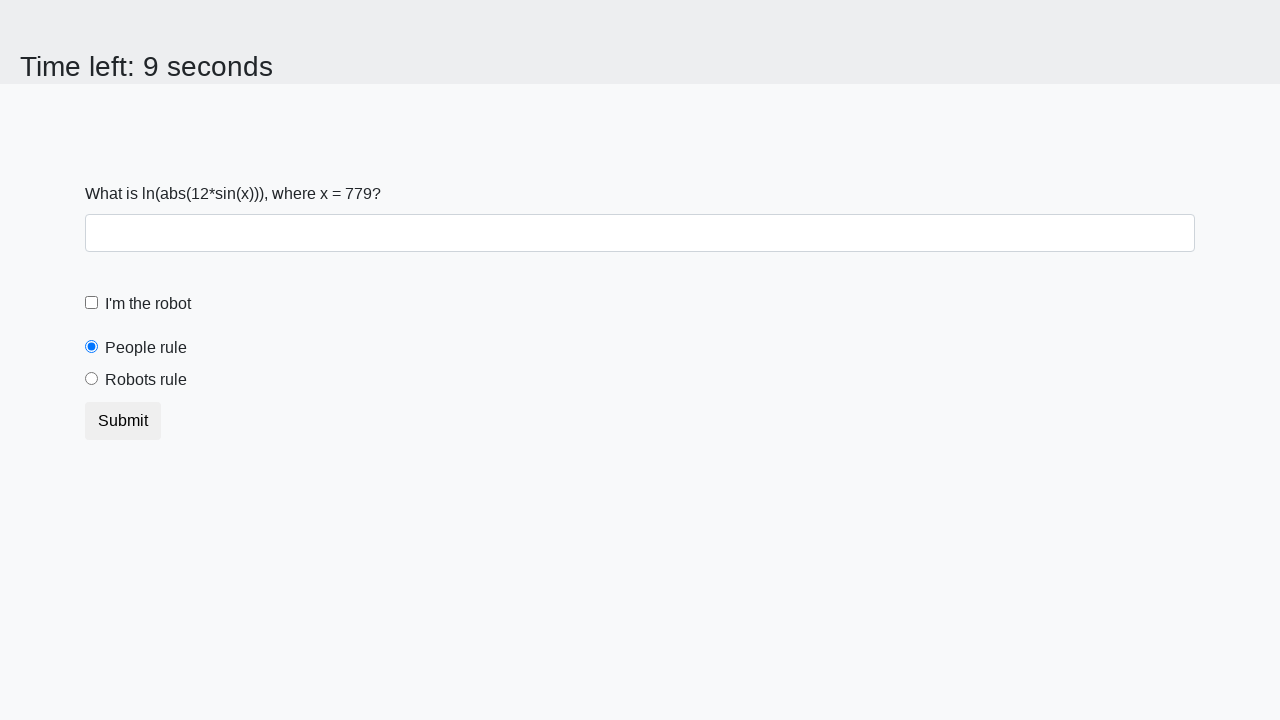

Located people radio button
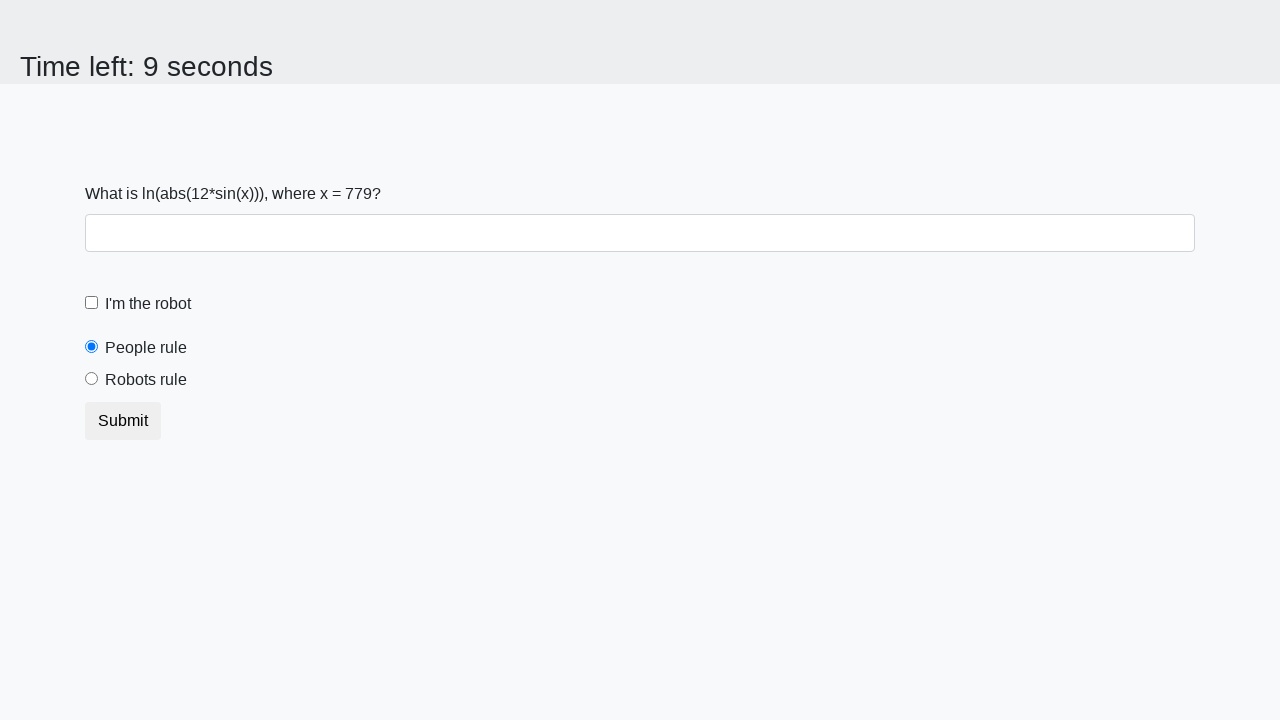

Verified people radio is selected by default
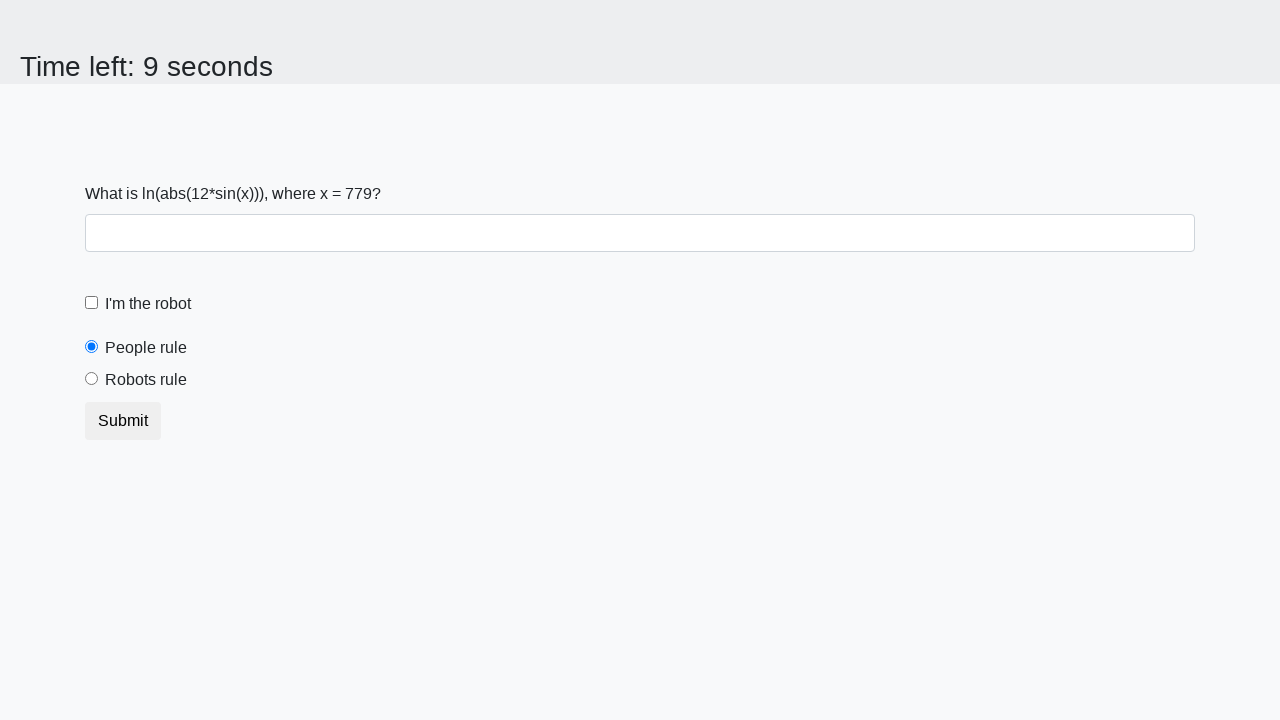

Located robots radio button
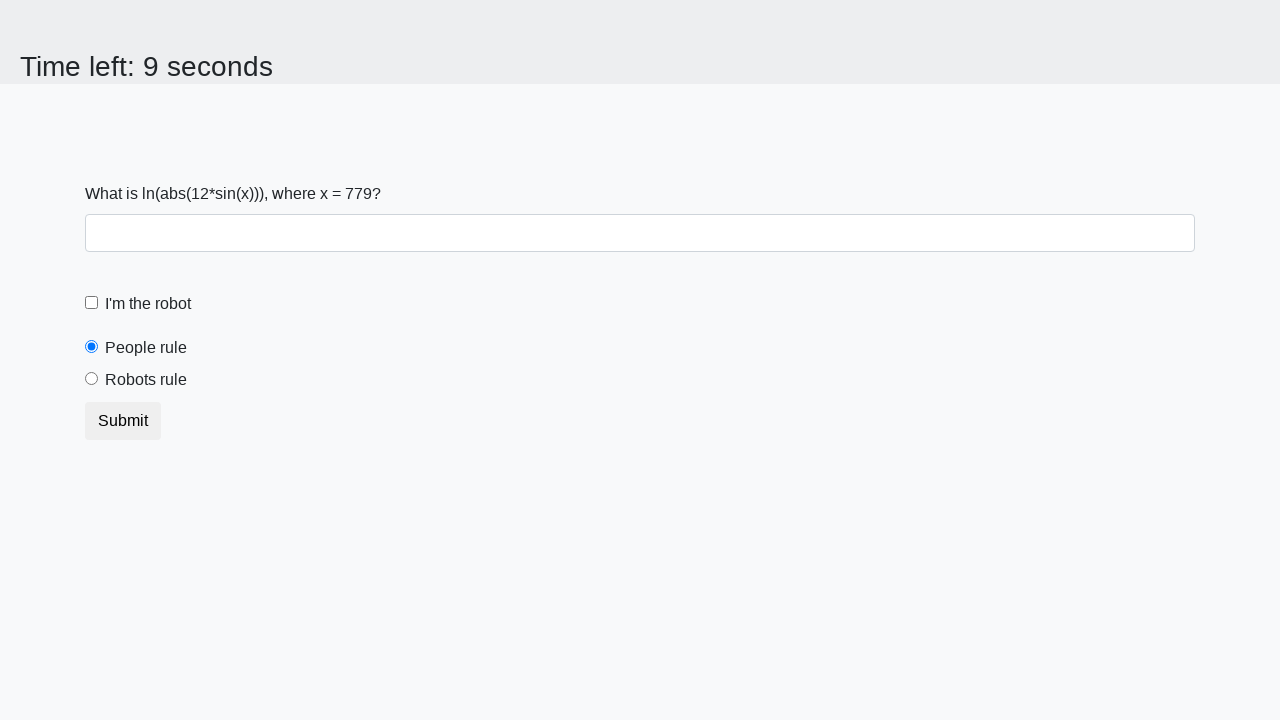

Verified robots radio is not selected by default
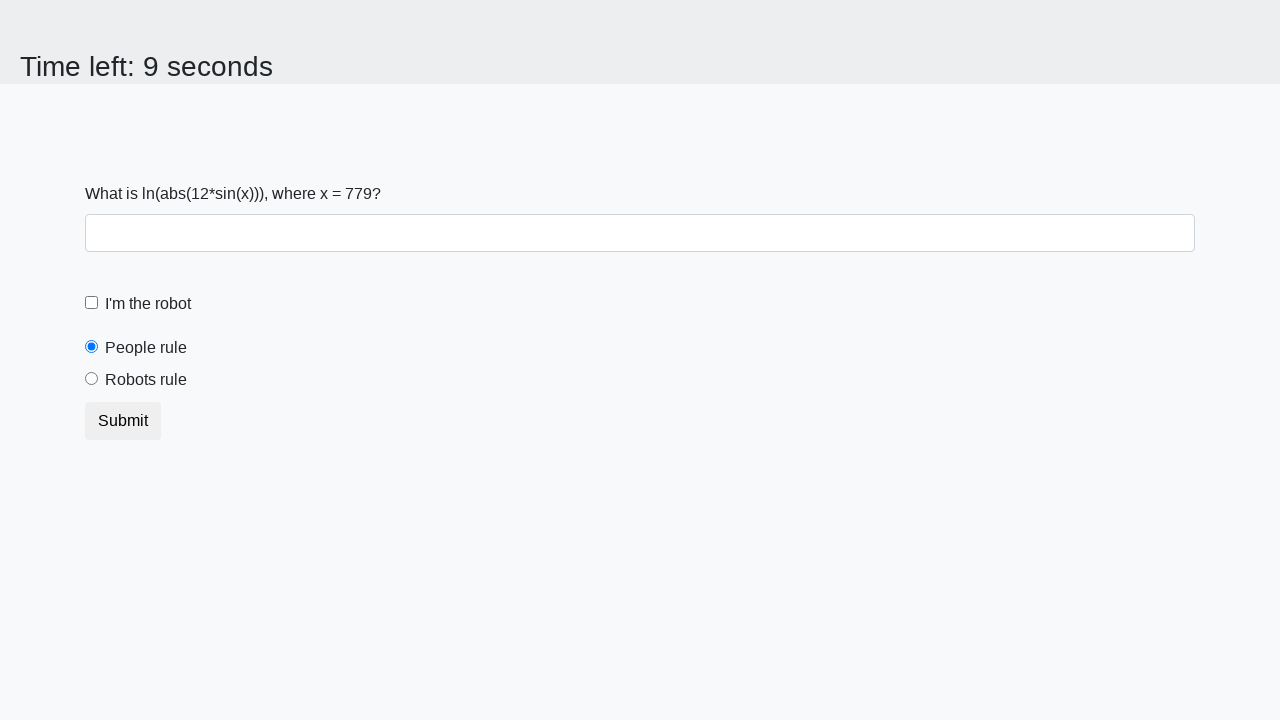

Located submit button
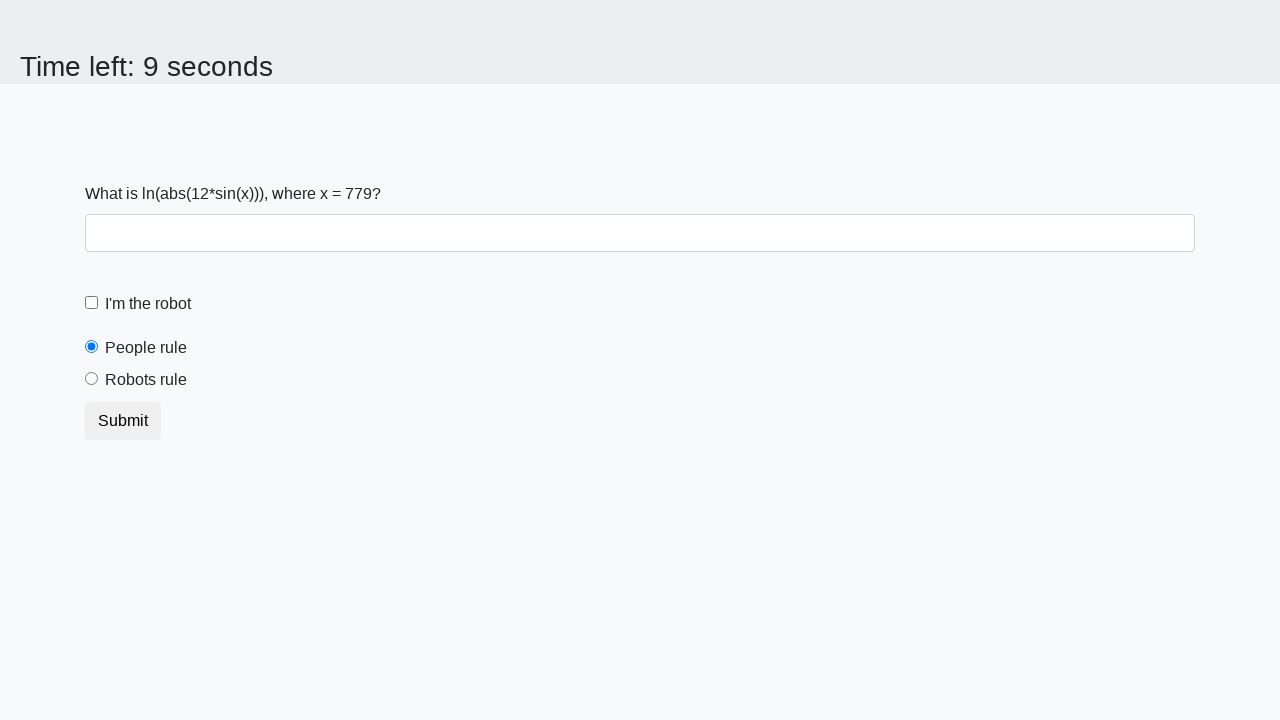

Verified submit button is enabled initially
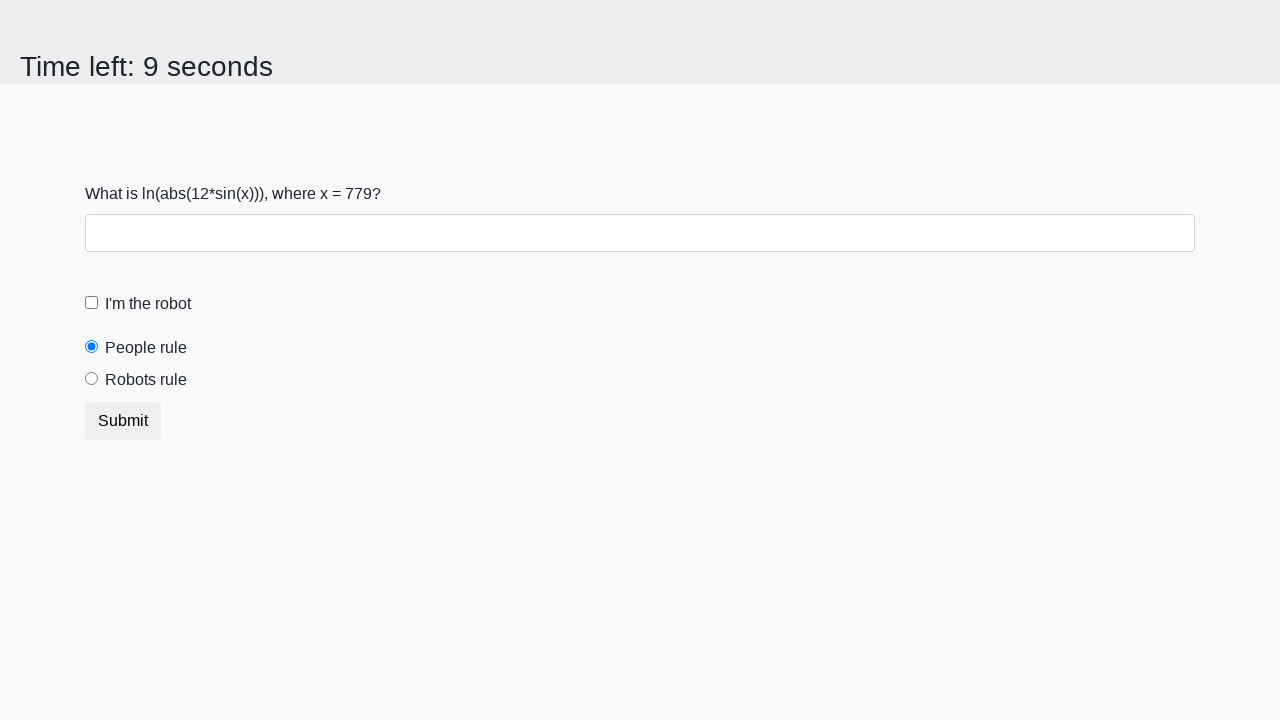

Waited for submit button to become disabled after timeout
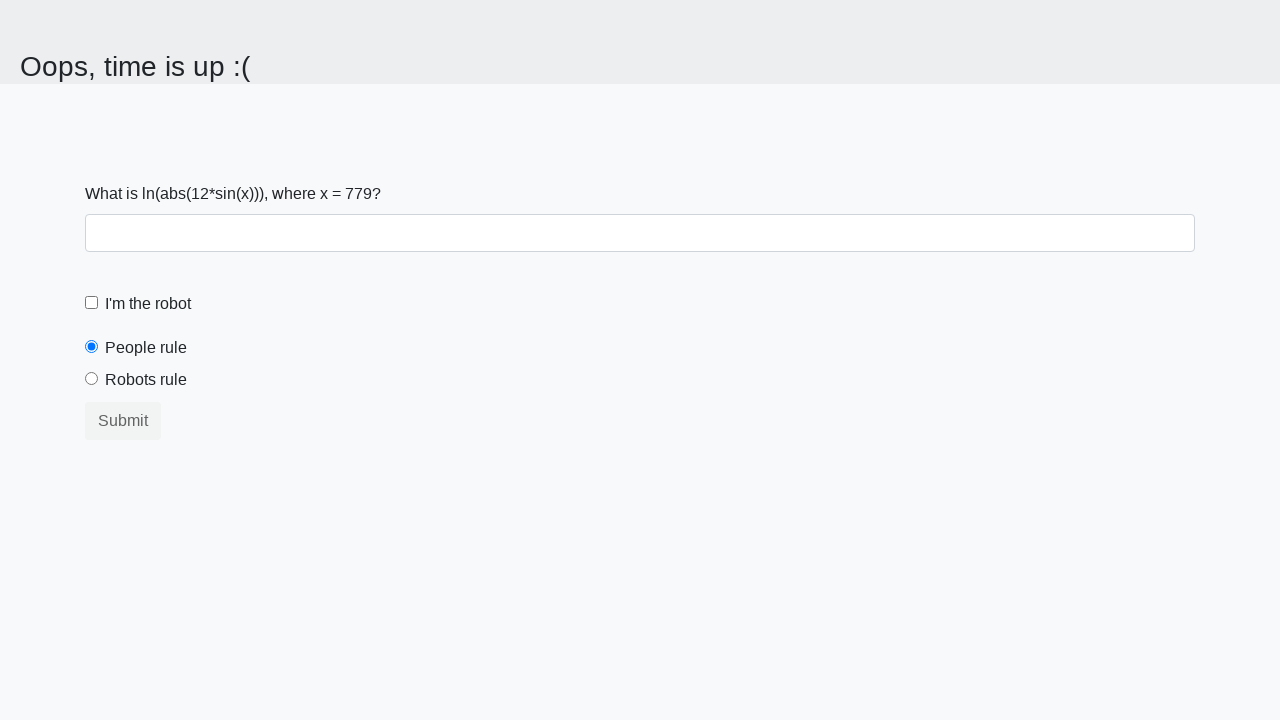

Verified submit button is disabled after timeout
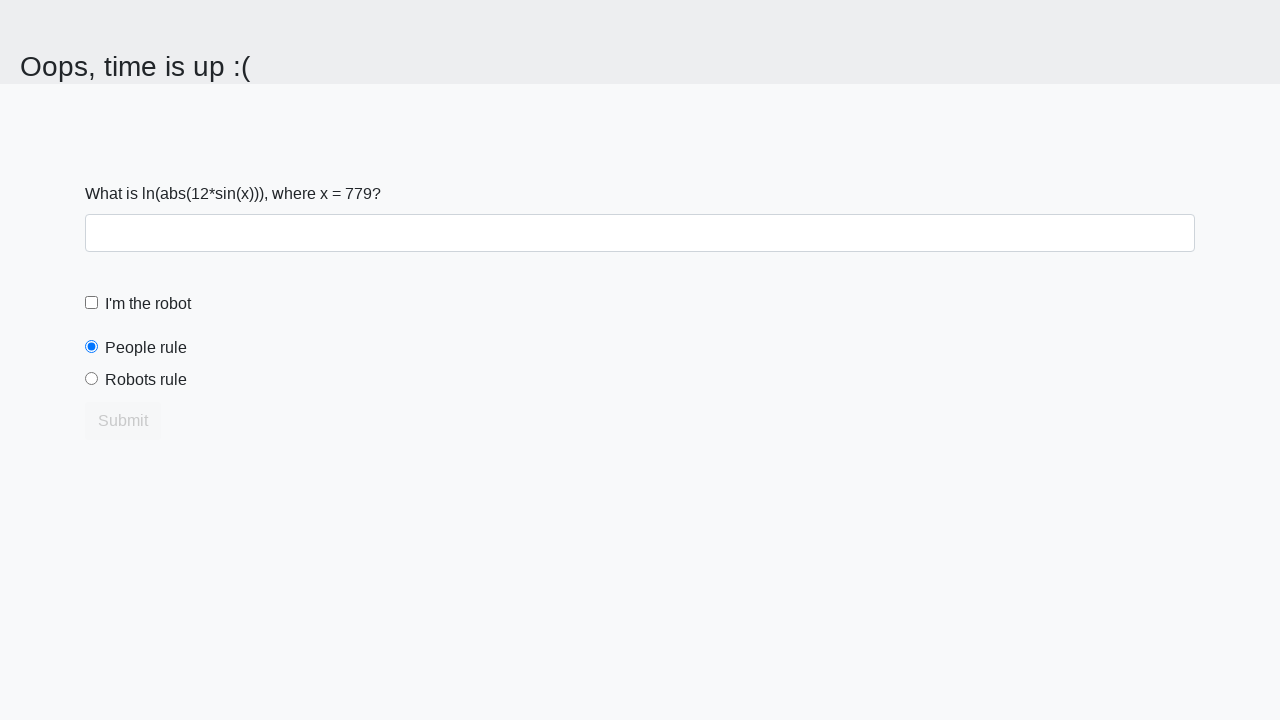

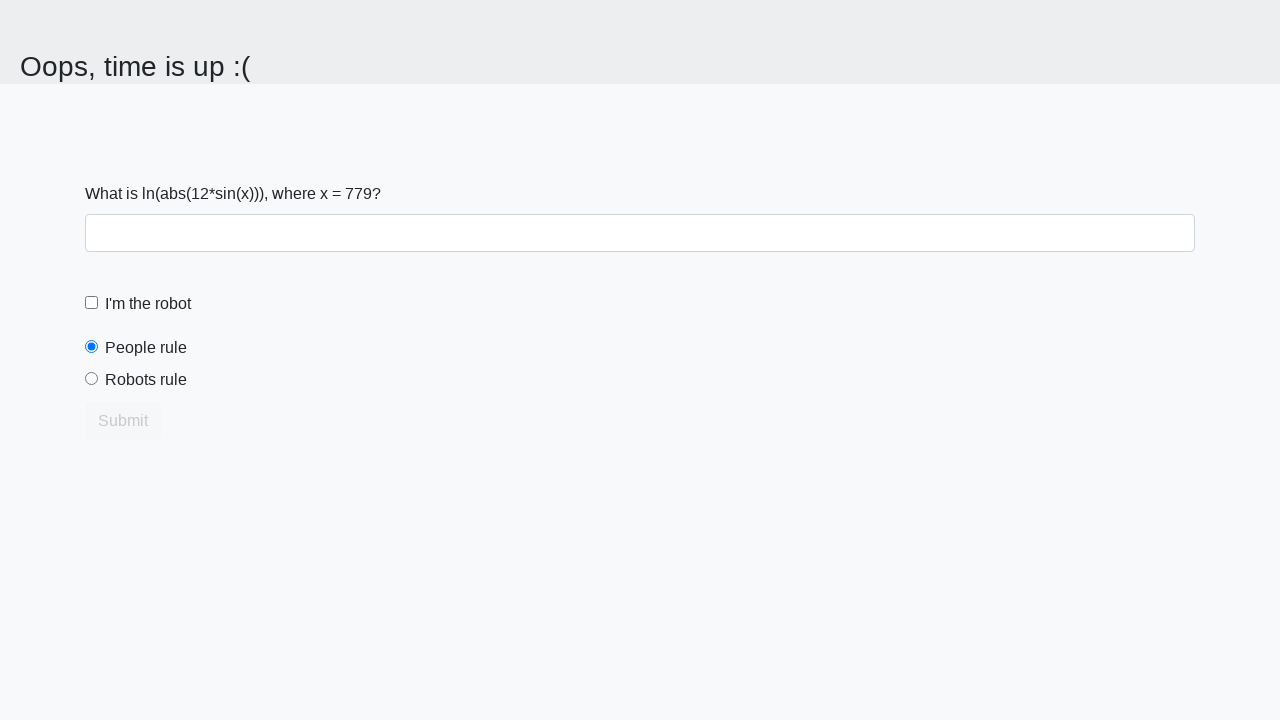